Tests the hash table page by entering an invalid input value (outside the valid range of 2-20) and verifying that an alert dialog appears to notify the user of the invalid input.

Starting URL: https://gcallah.github.io/Algocynfas/

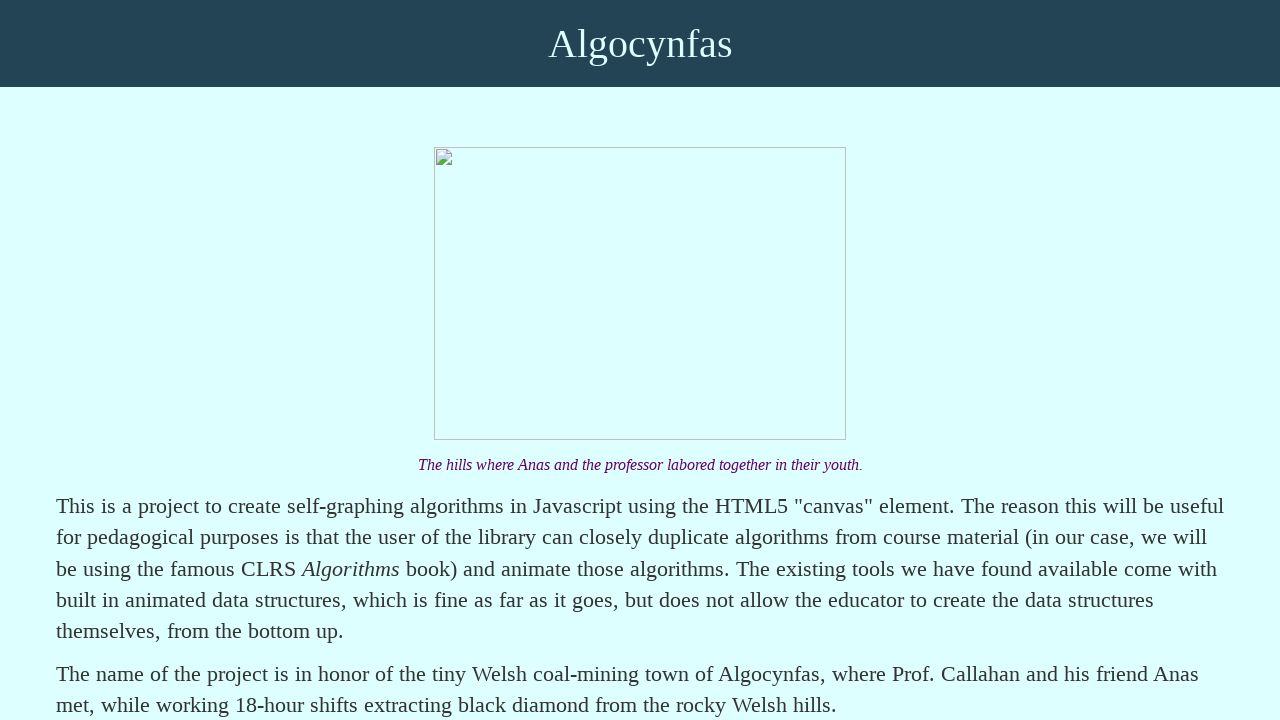

Navigated to Algocynfas homepage
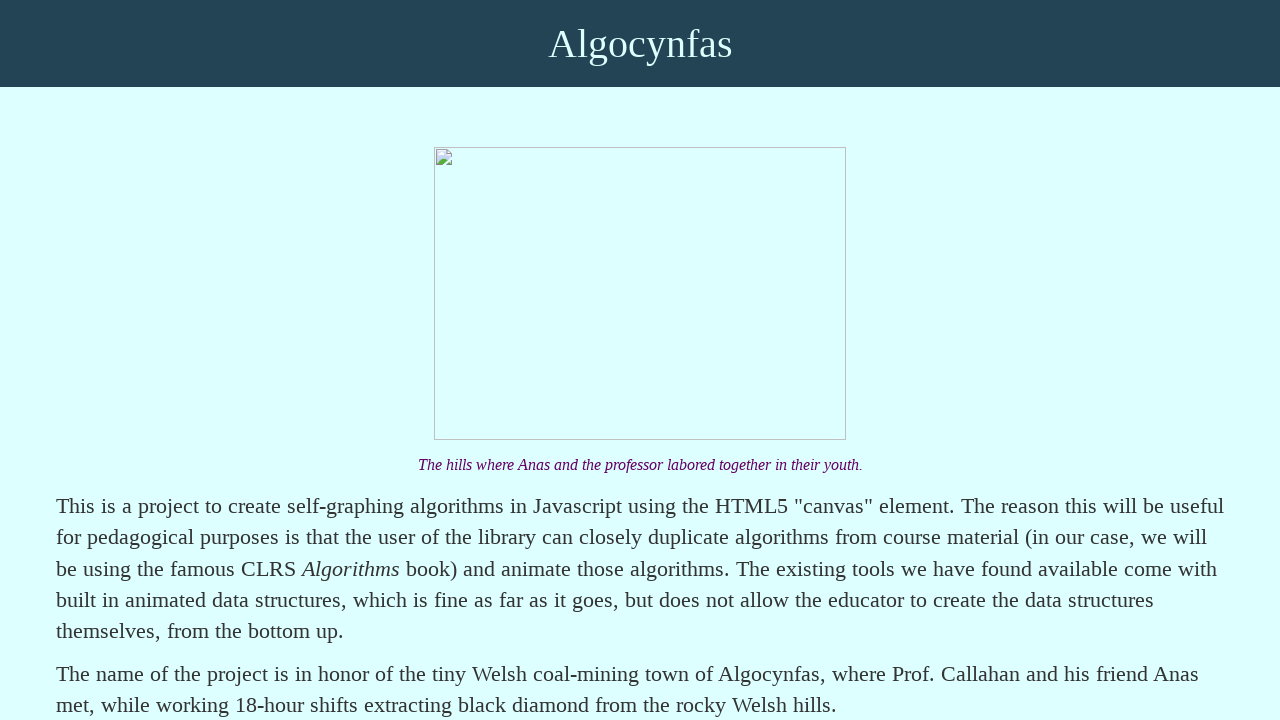

Clicked on Hash table link at (160, 360) on text=Hash table
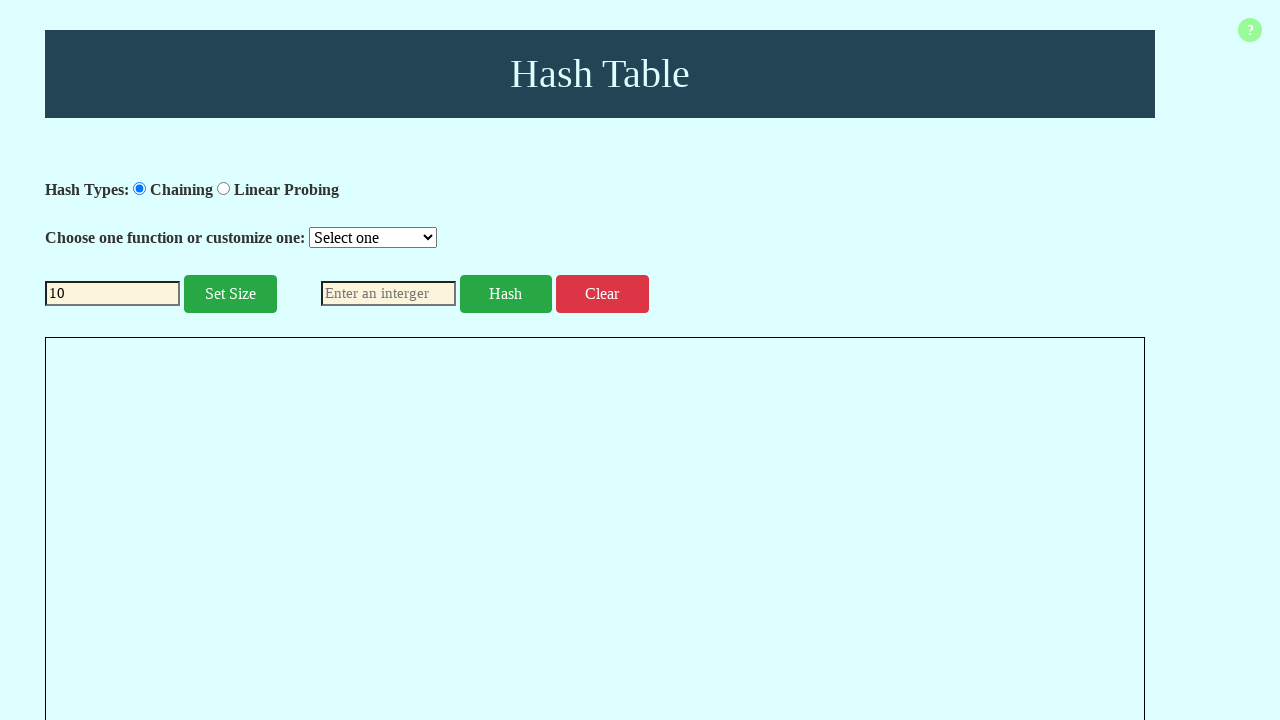

Hash table input field loaded
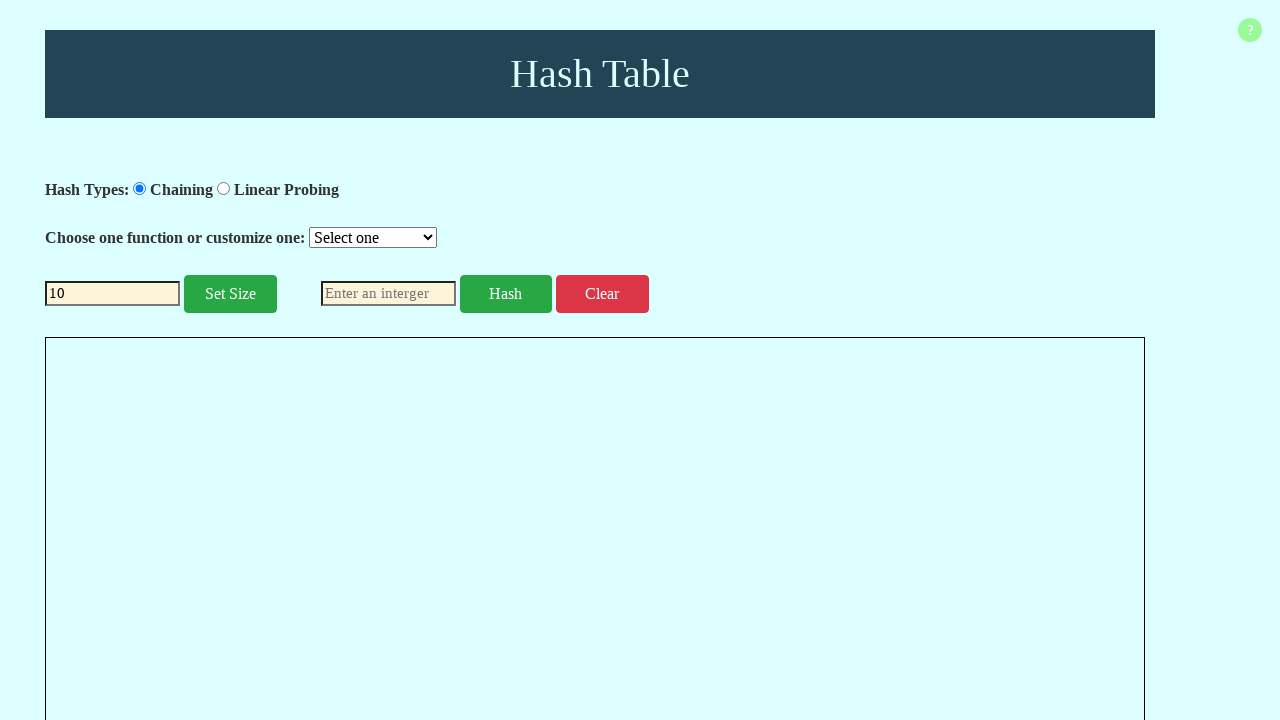

Filled input field with invalid value -15 (outside range 2-20) on #InputValue
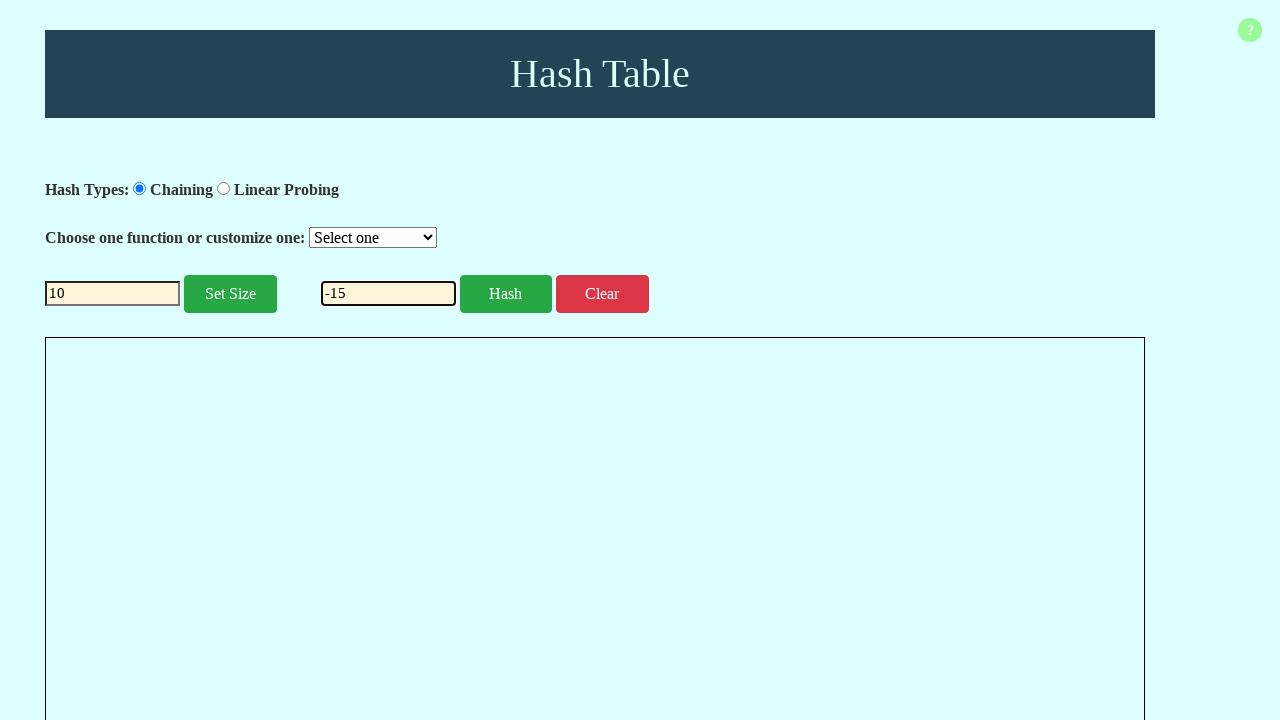

Clicked run button to trigger validation at (506, 294) on #run-button
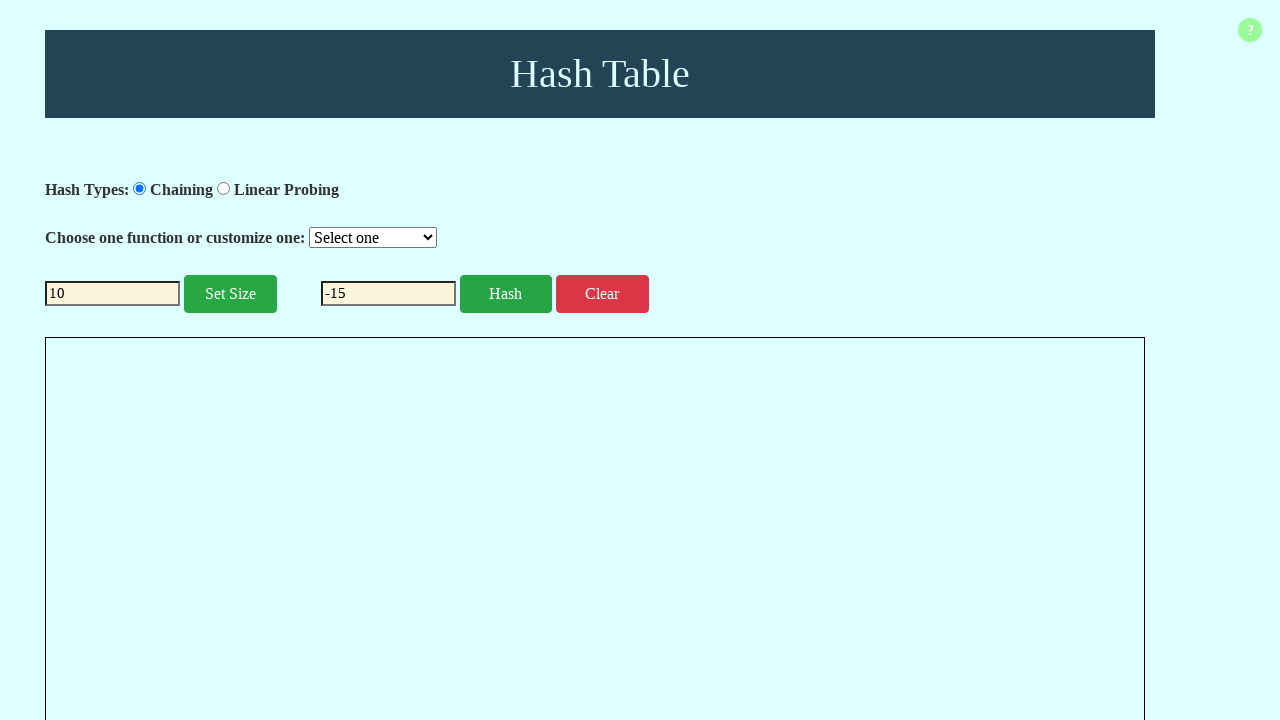

Set up alert dialog handler to accept invalid input alert
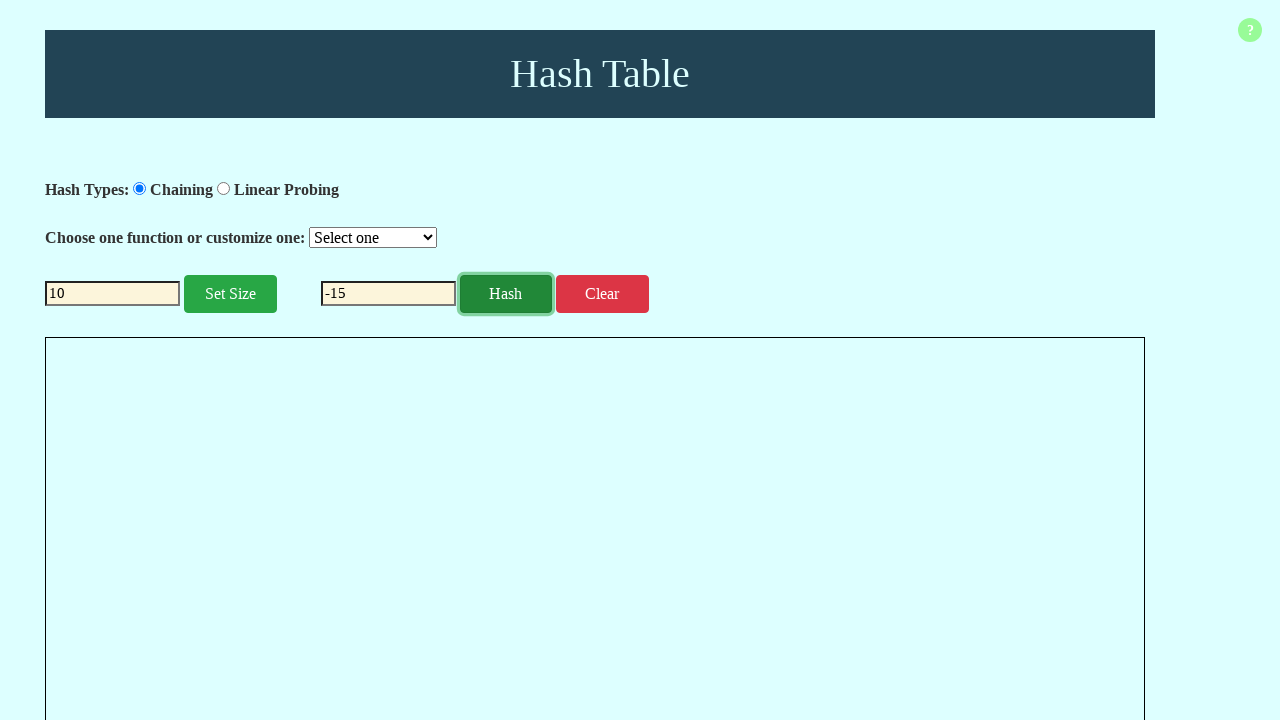

Waited for alert to be processed
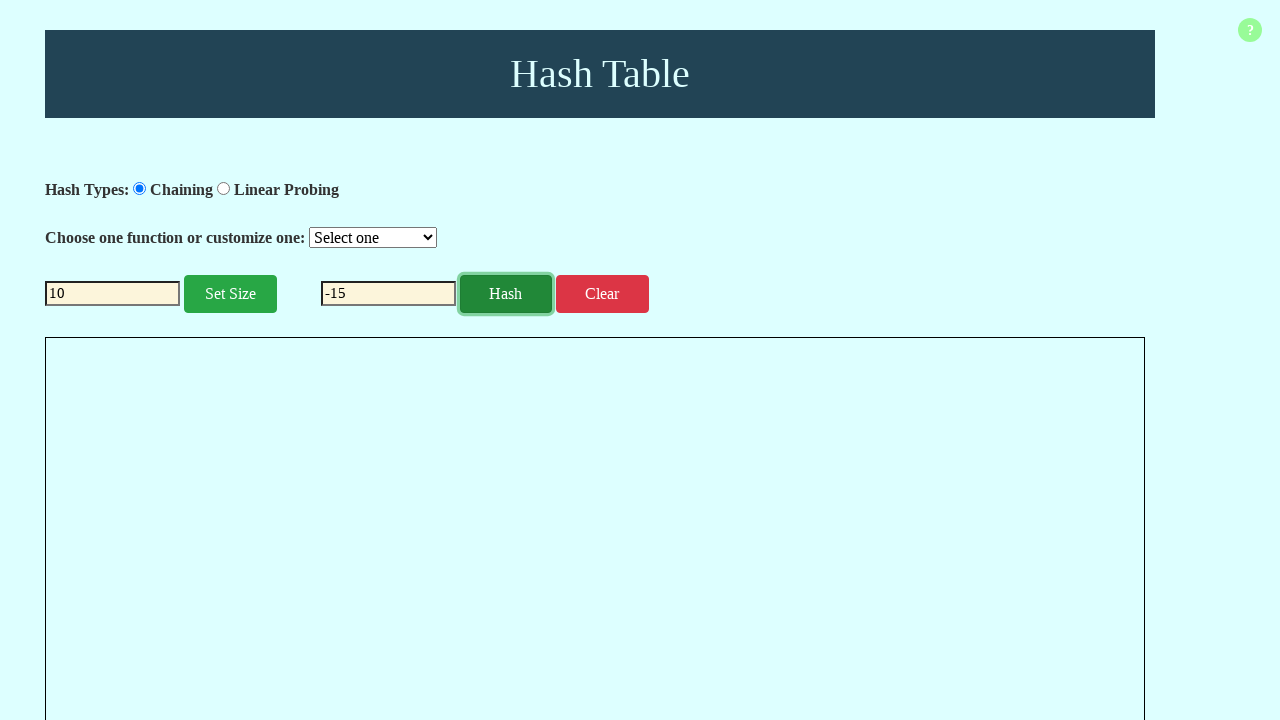

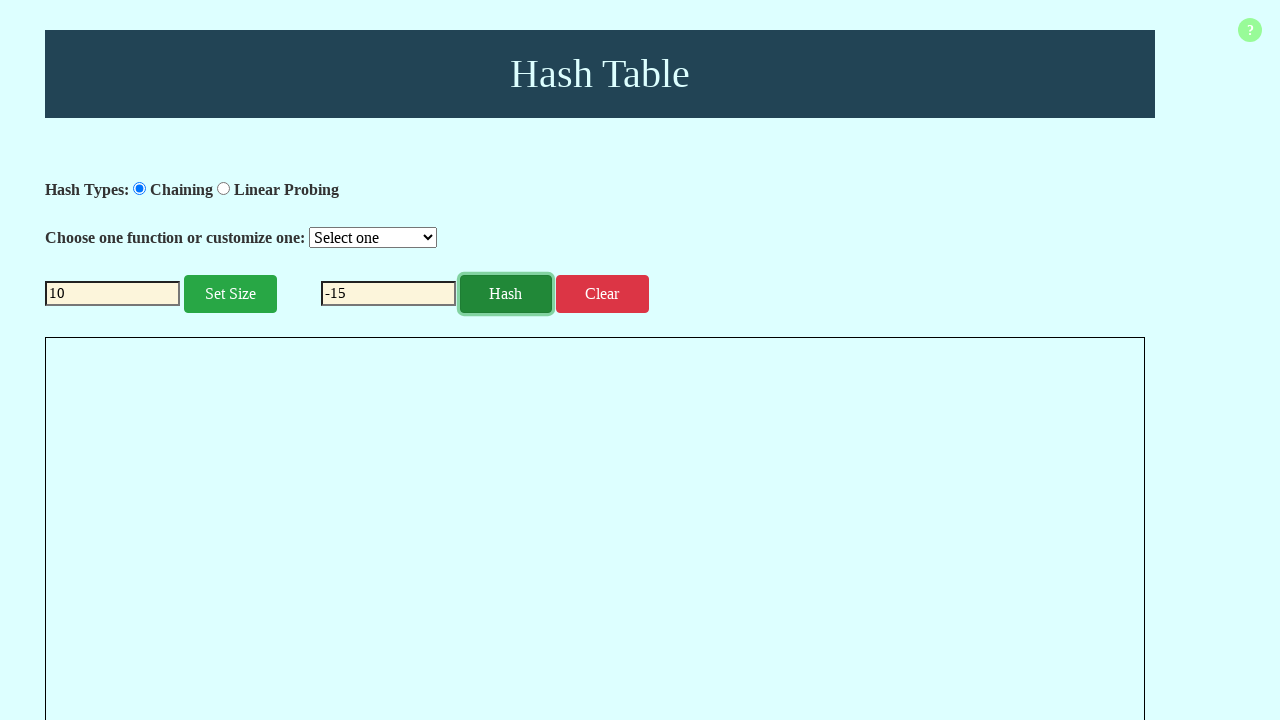